Tests that entering mismatched passwords in the registration form shows an error

Starting URL: https://www.sharelane.com/cgi-bin/register.py

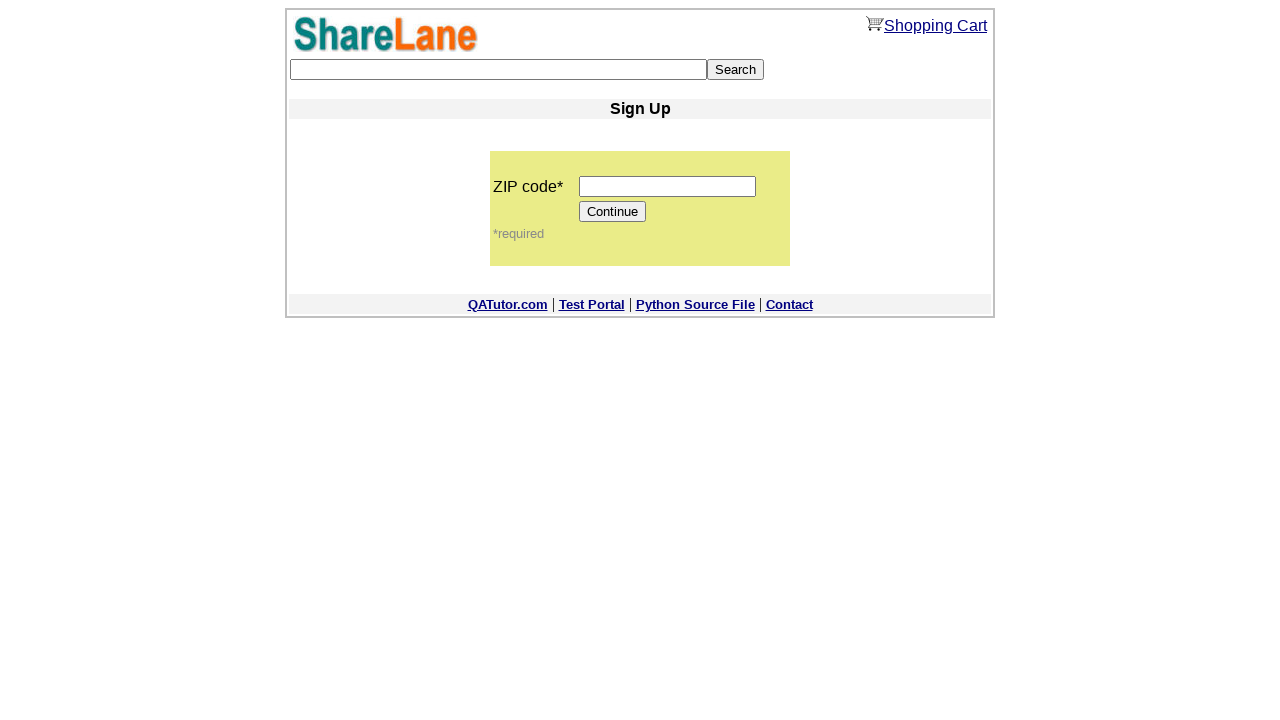

Entered zip code '12345' on input[name='zip_code']
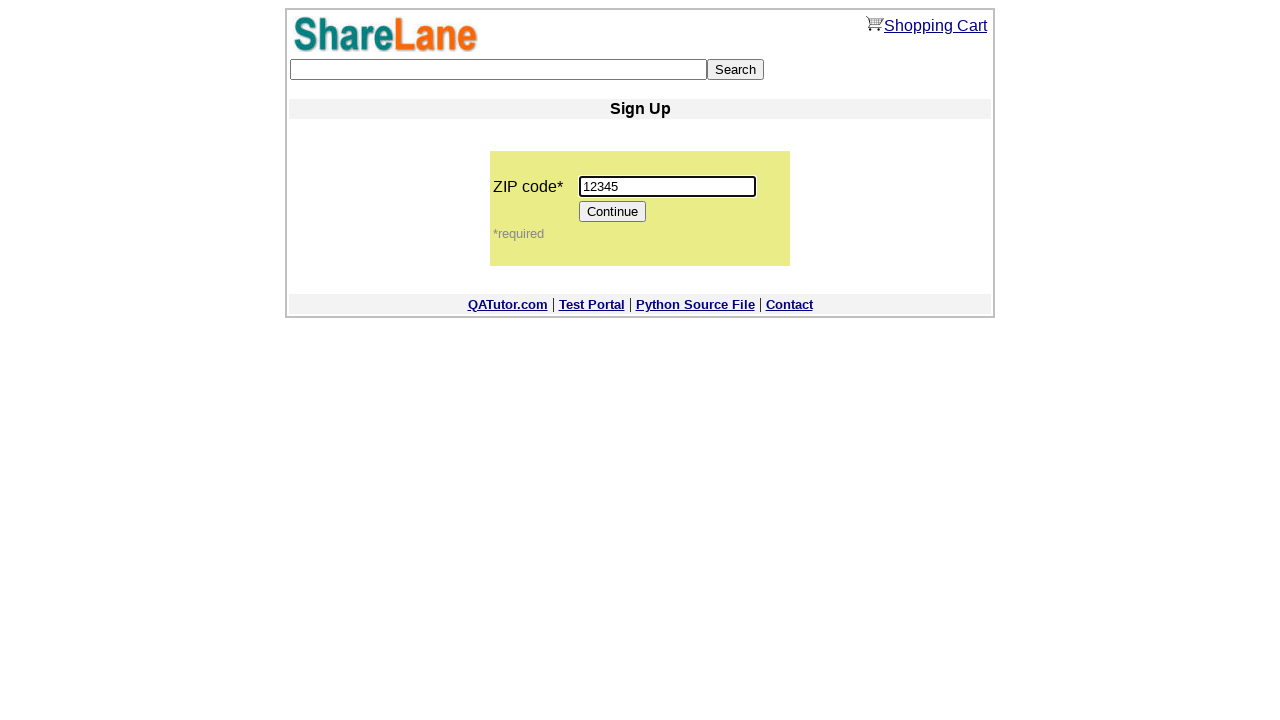

Clicked Continue button to proceed to registration form at (613, 212) on input[value='Continue']
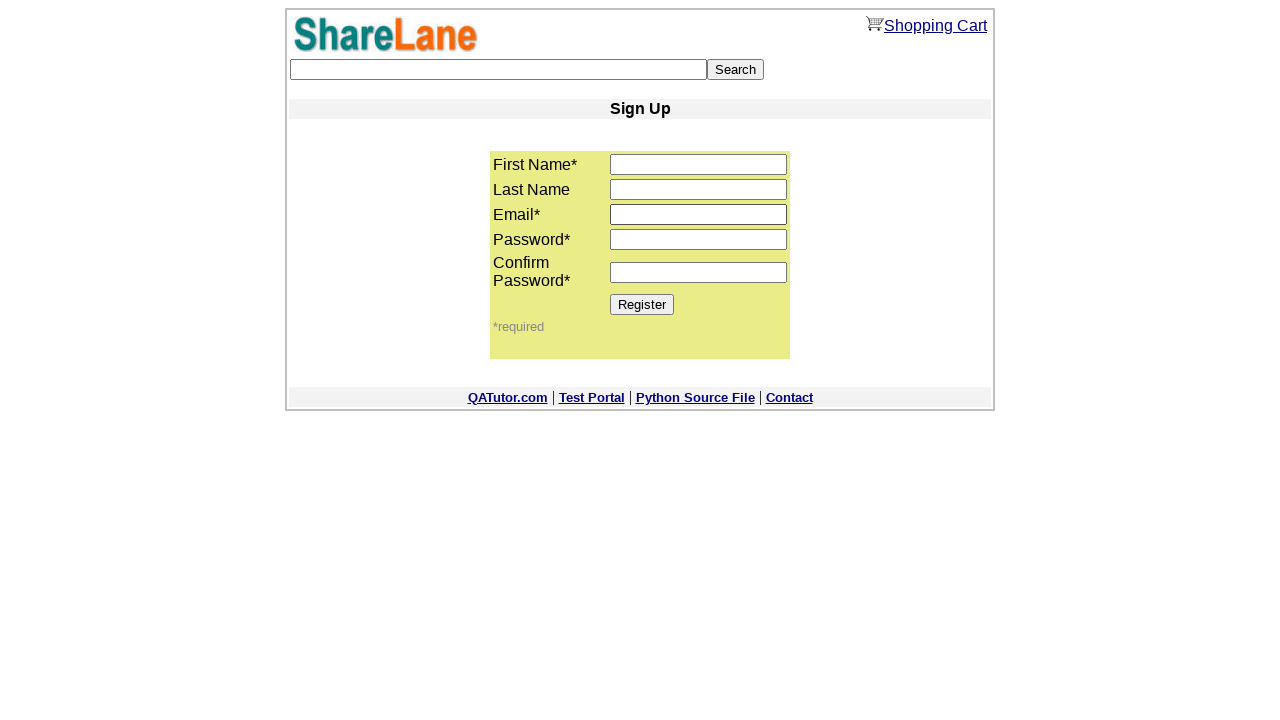

Registration form loaded successfully
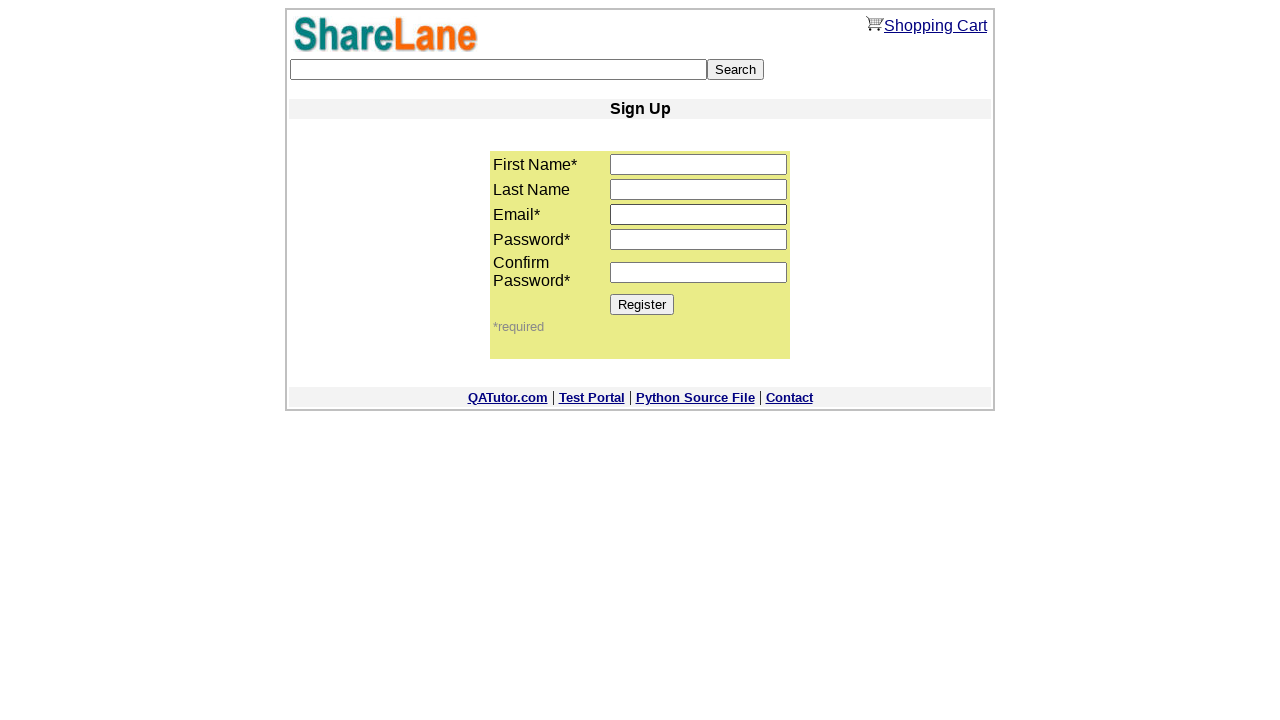

Entered first name 'Sarah' on input[name='first_name']
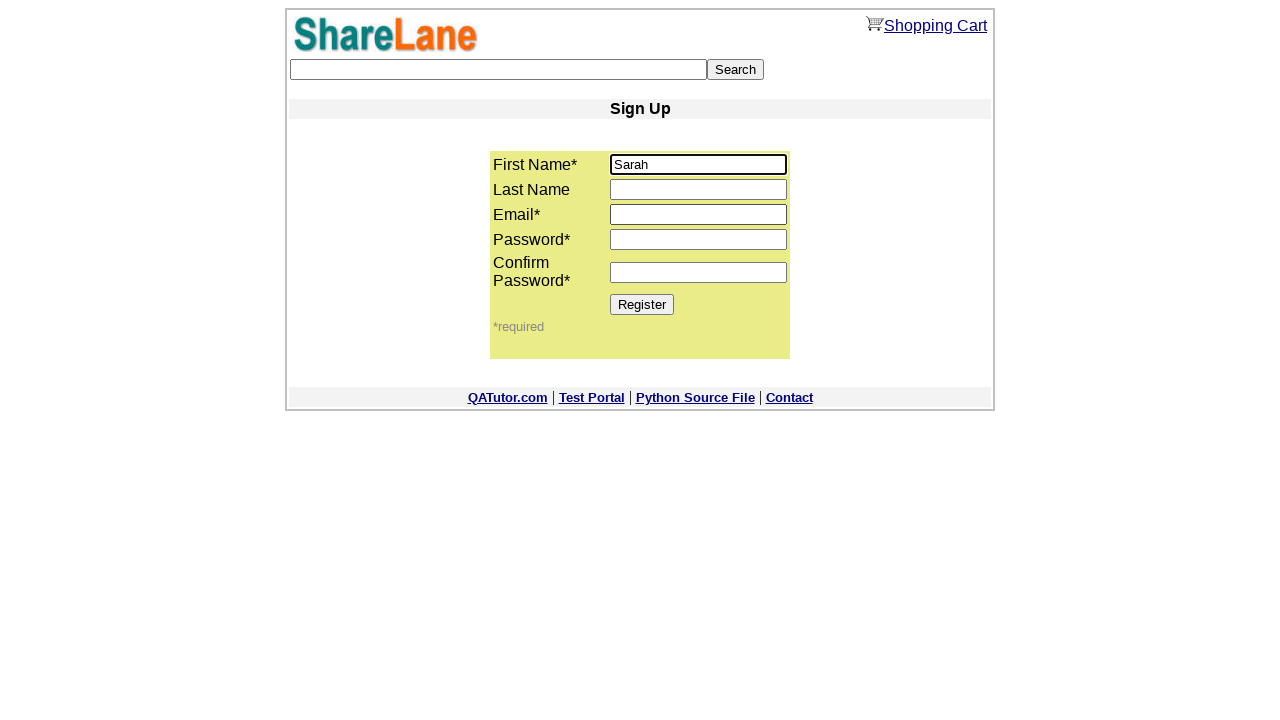

Entered last name 'Williams' on input[name='last_name']
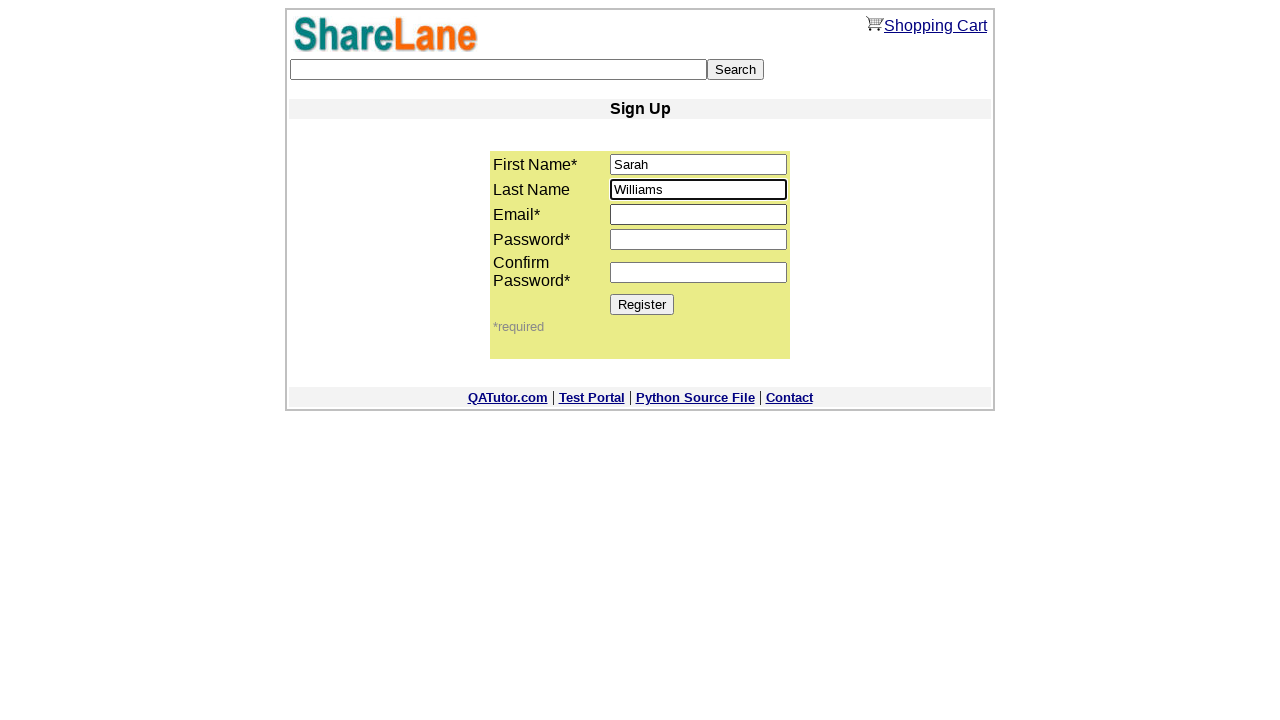

Entered email 'sarah.w2024@example.com' on input[name='email']
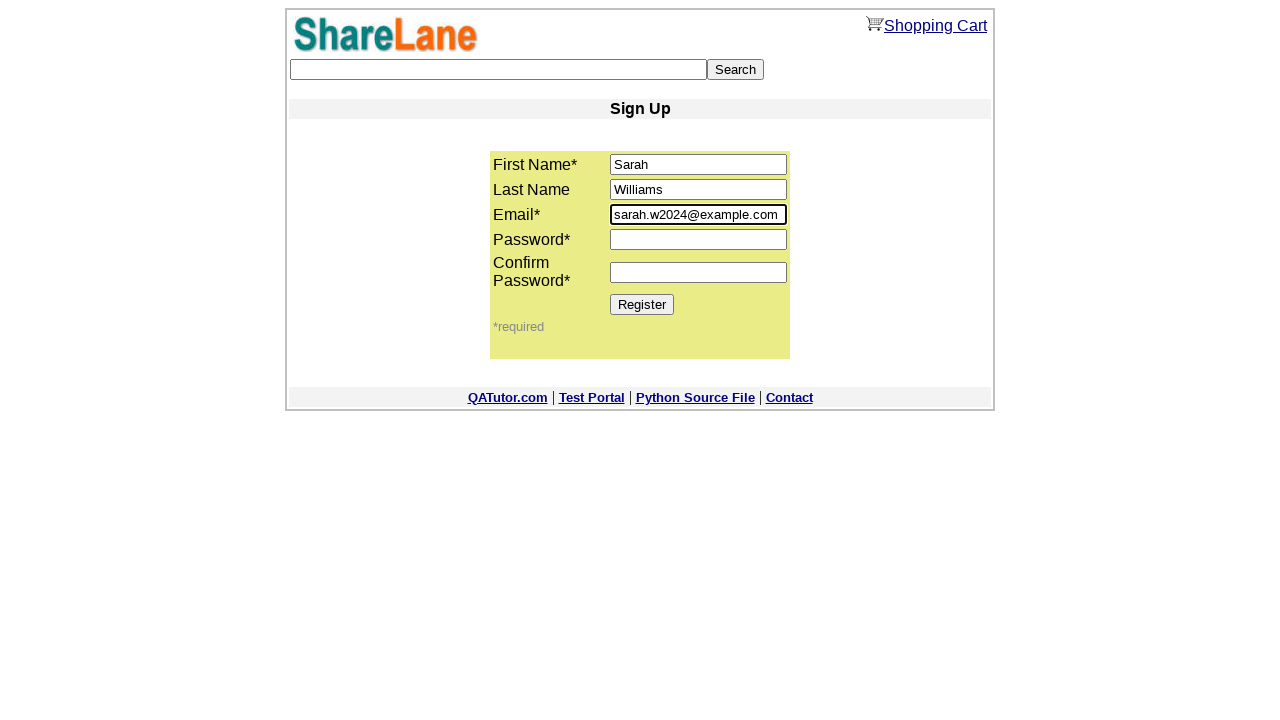

Entered password '88888' on input[name='password1']
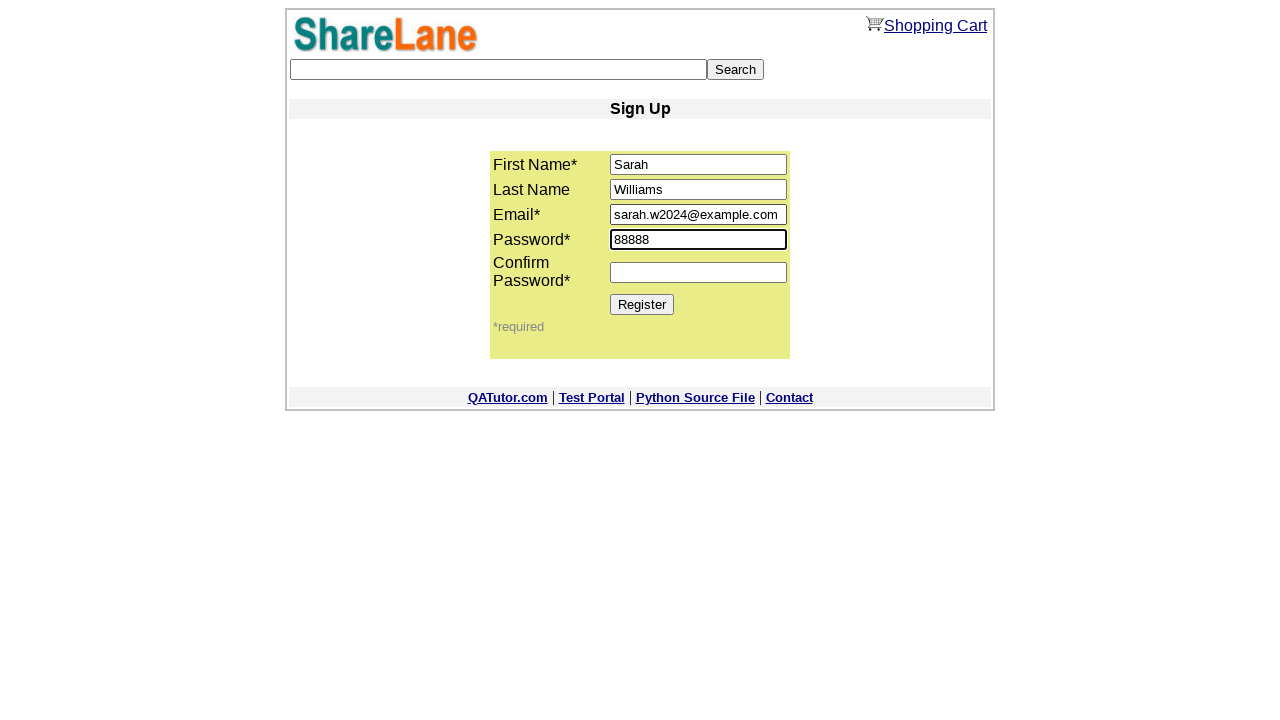

Entered mismatched confirm password '11111' on input[name='password2']
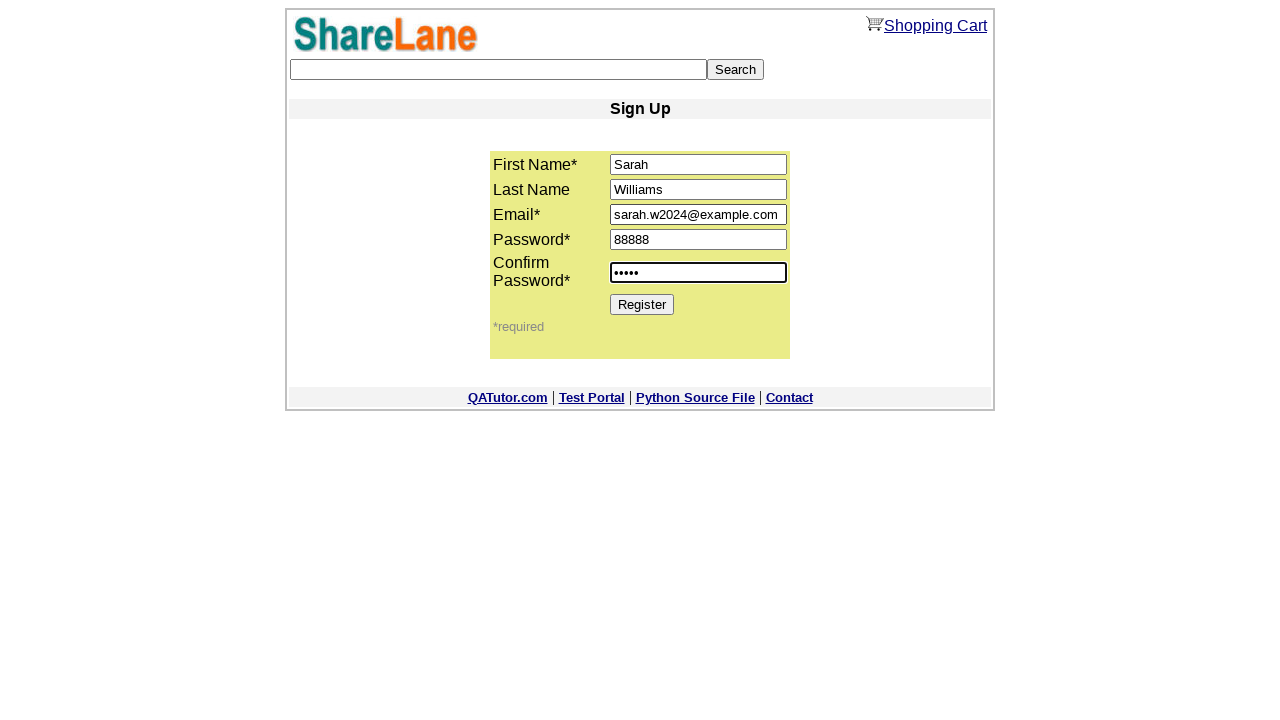

Clicked Register button to submit form with mismatched passwords at (642, 304) on input[value='Register']
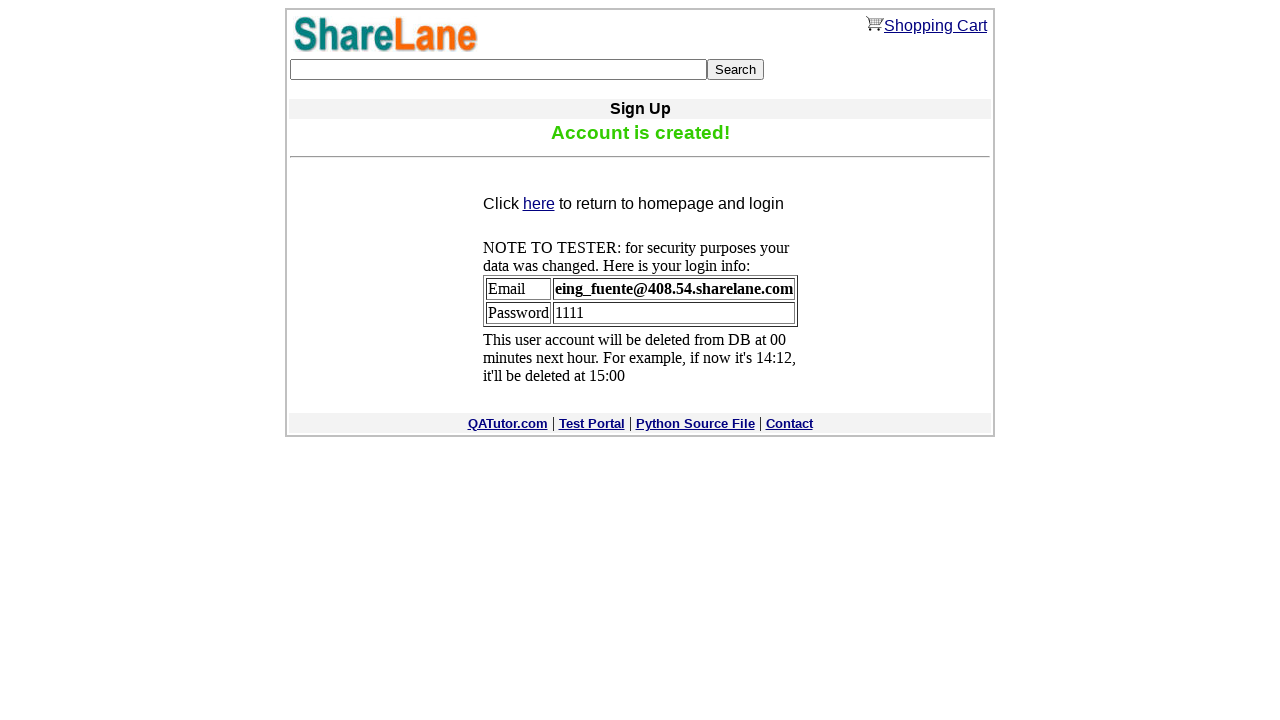

Error message appeared confirming password mismatch validation
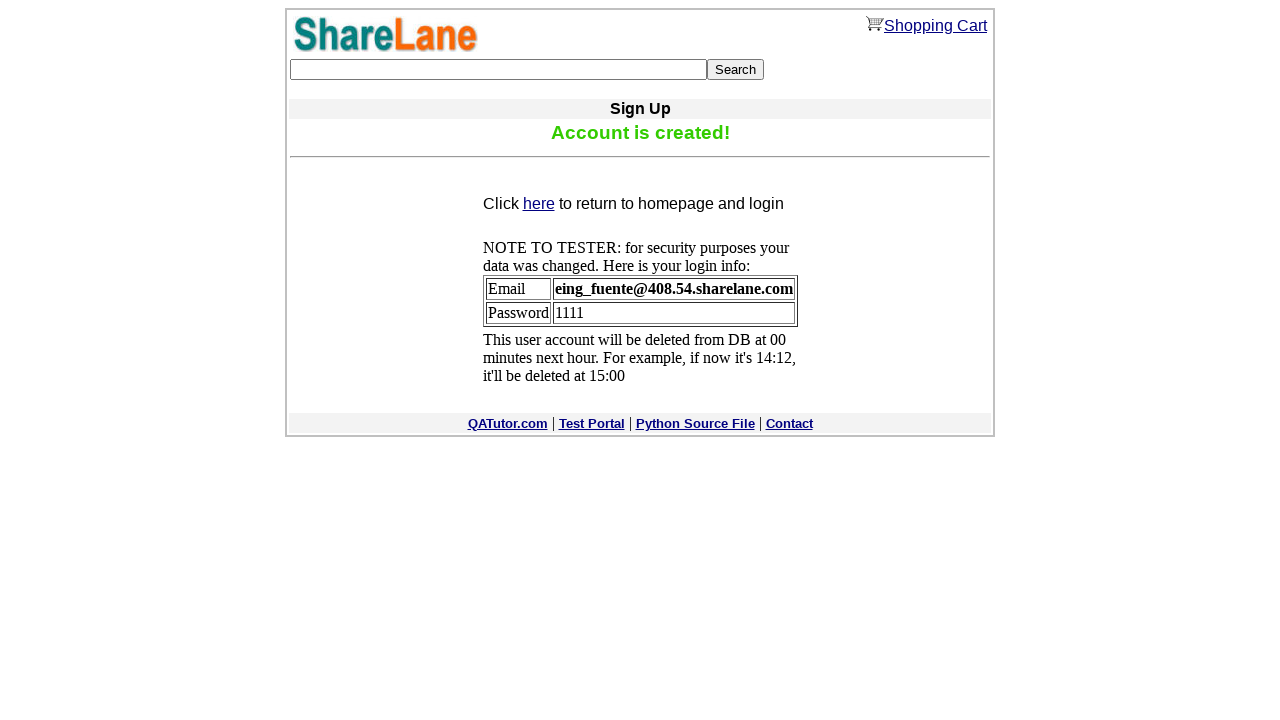

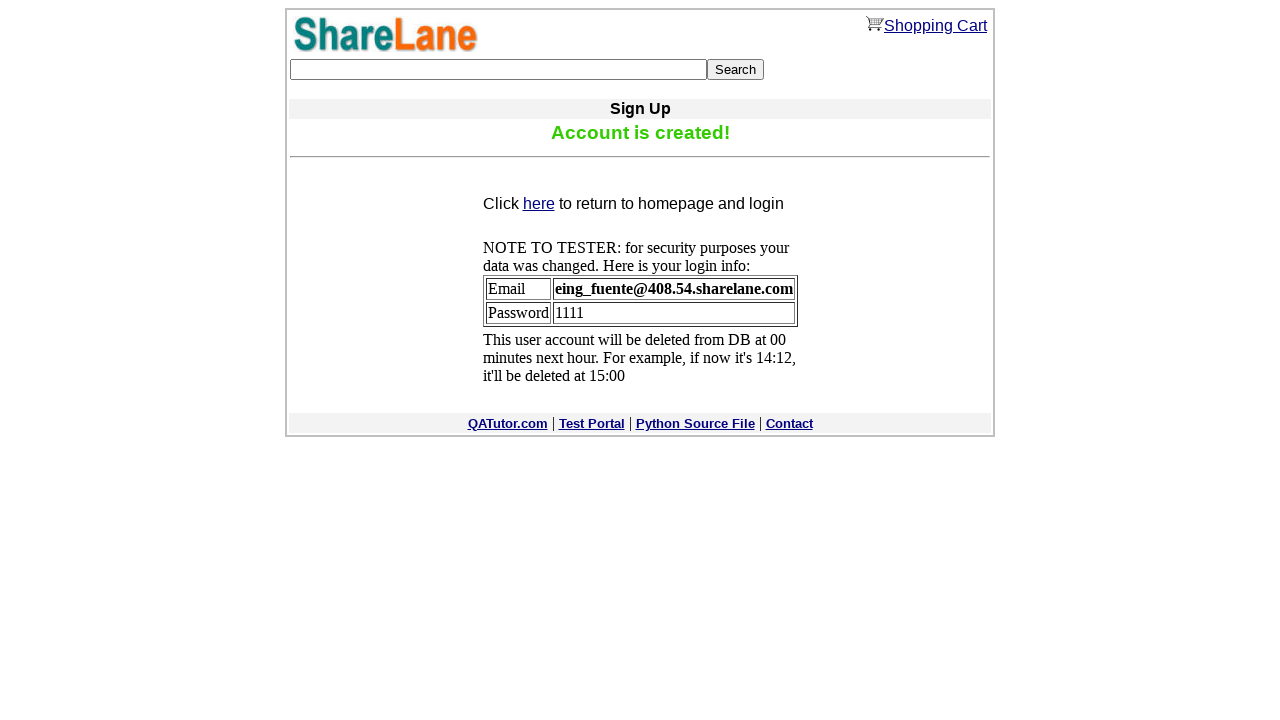